Tests un-marking items as complete by unchecking their checkboxes

Starting URL: https://demo.playwright.dev/todomvc

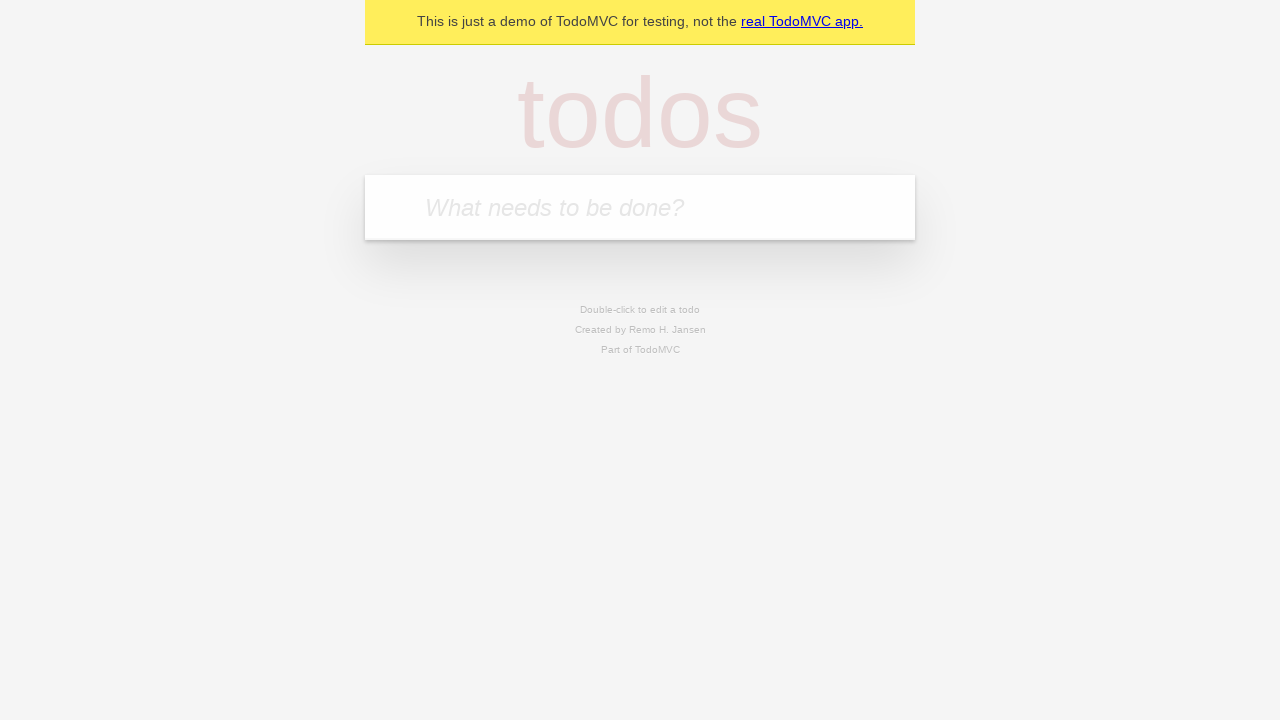

Located the 'What needs to be done?' input field
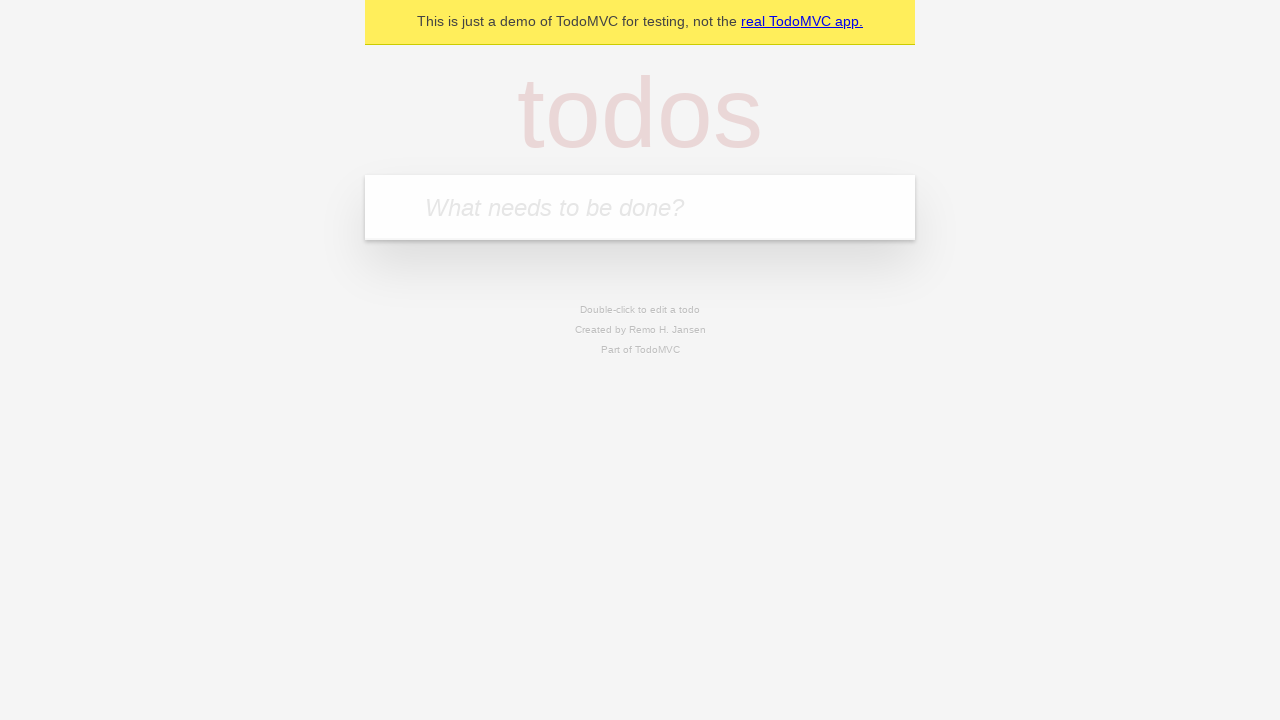

Filled first todo with 'buy some cheese' on internal:attr=[placeholder="What needs to be done?"i]
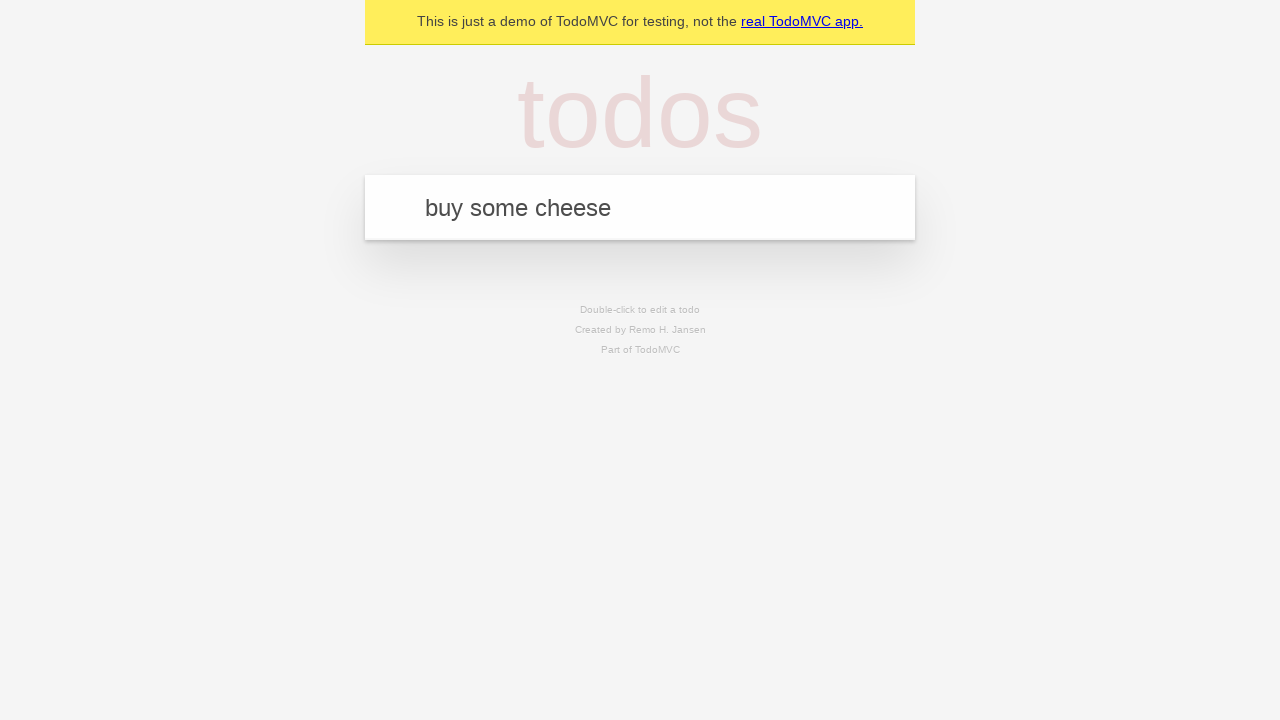

Pressed Enter to create first todo item on internal:attr=[placeholder="What needs to be done?"i]
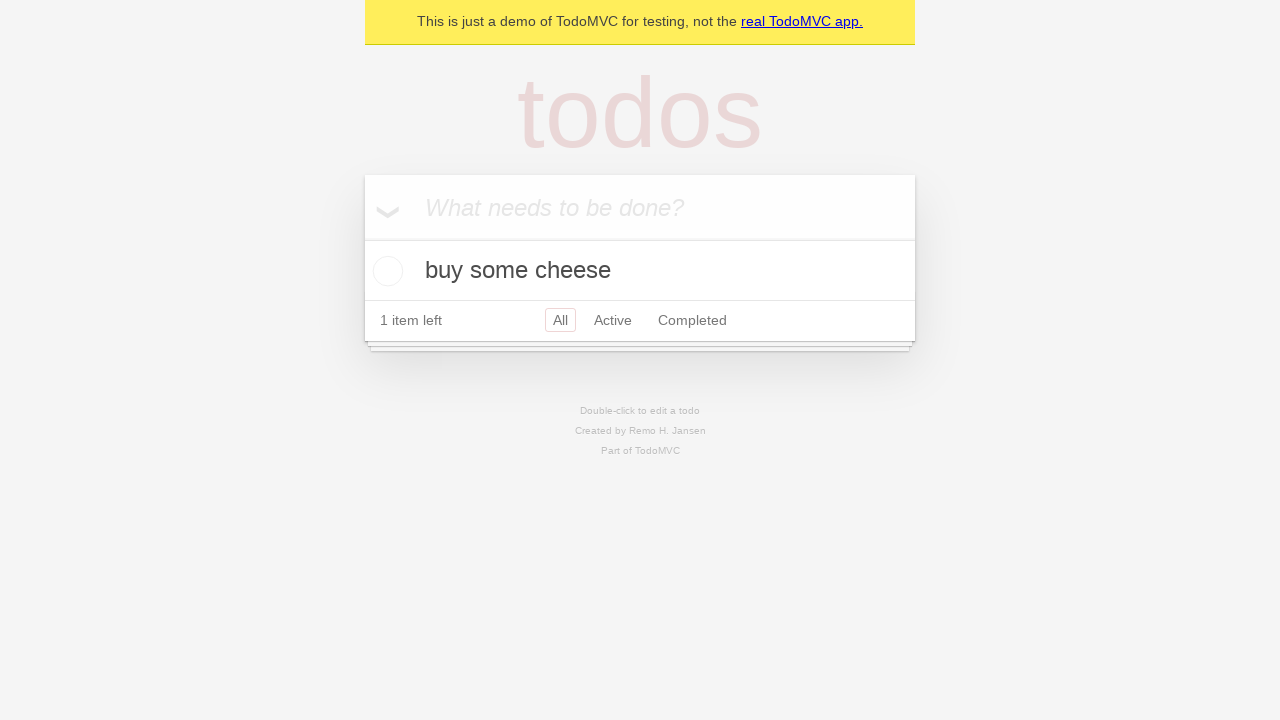

Filled second todo with 'feed the cat' on internal:attr=[placeholder="What needs to be done?"i]
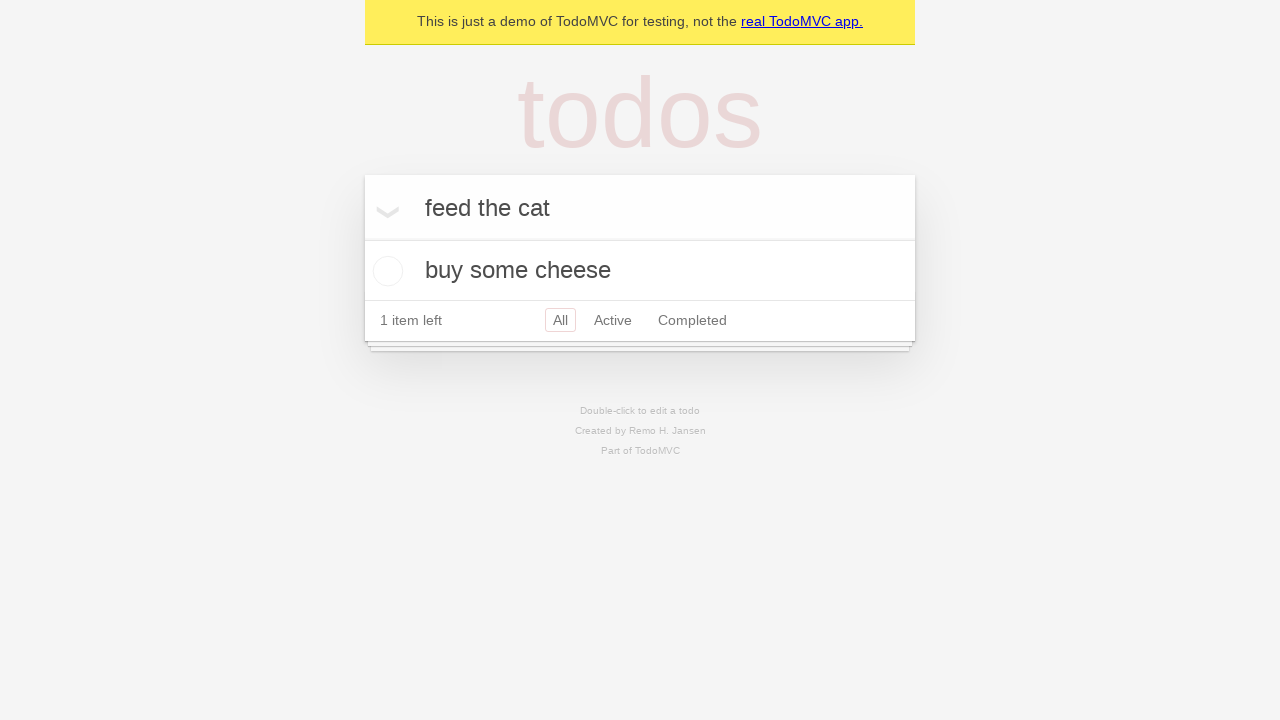

Pressed Enter to create second todo item on internal:attr=[placeholder="What needs to be done?"i]
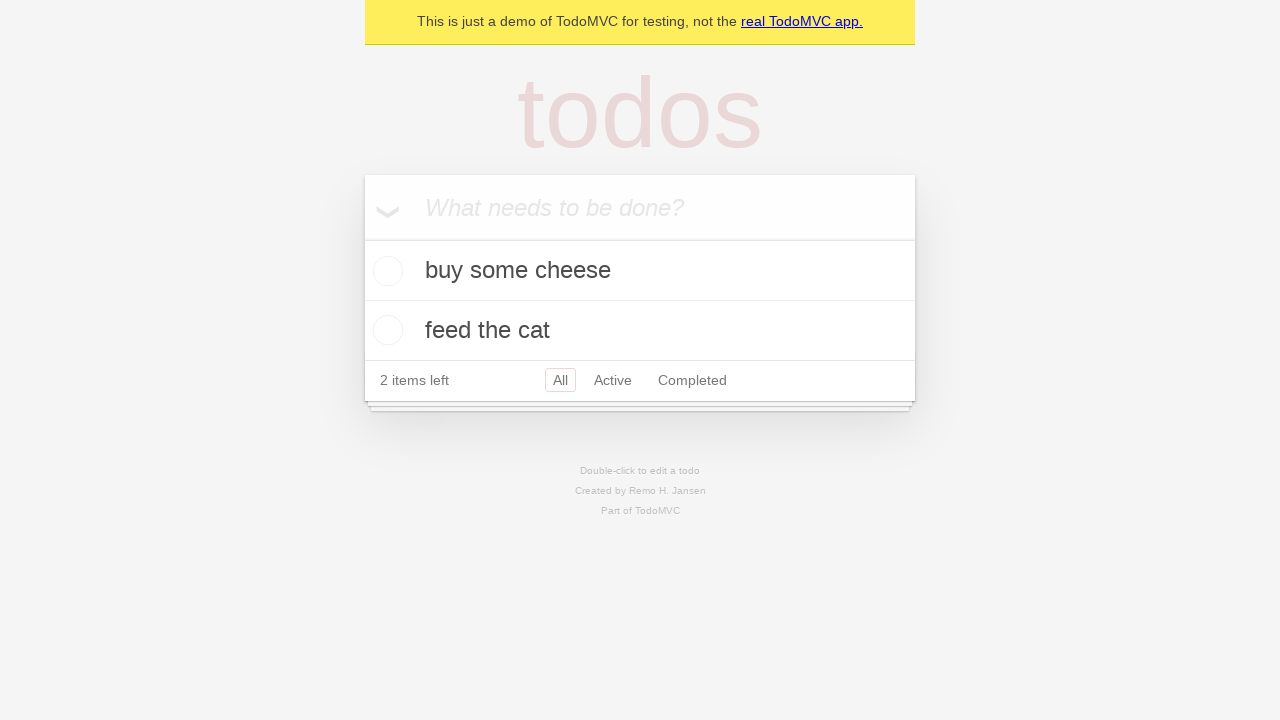

Waited for todo items to appear
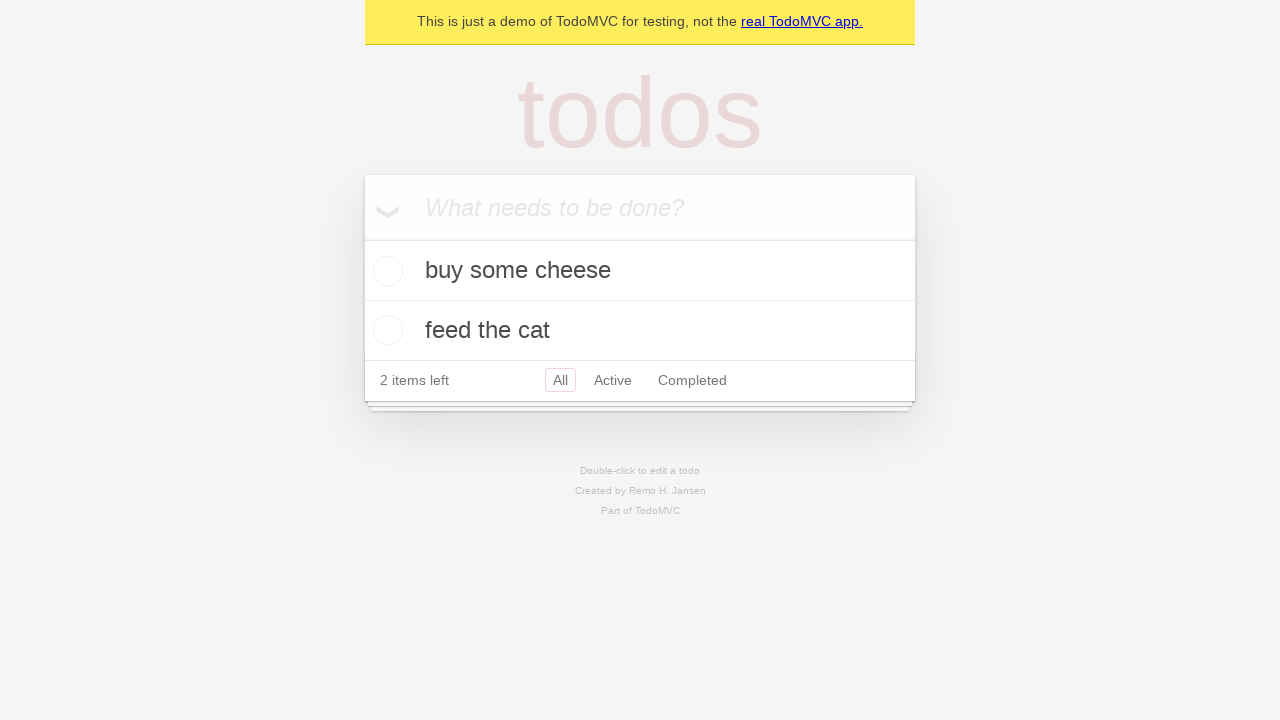

Located first todo item
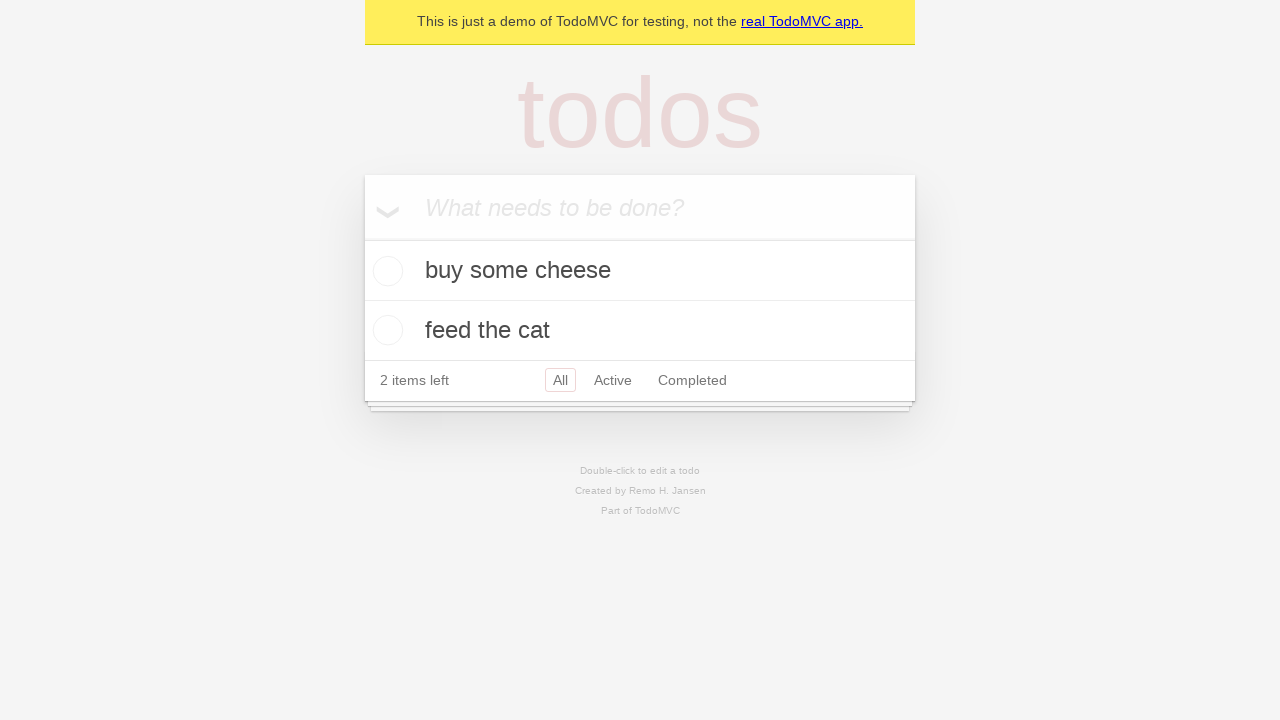

Located checkbox for first todo item
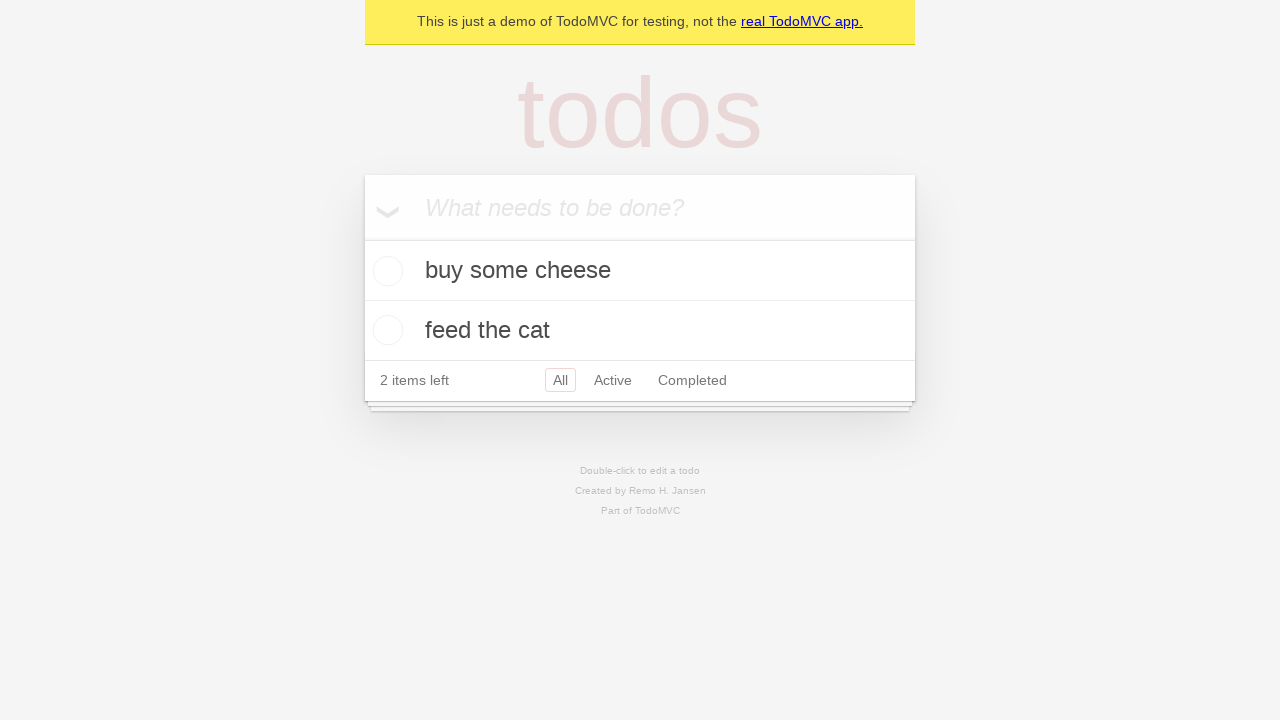

Checked the first todo item's checkbox at (385, 271) on internal:testid=[data-testid="todo-item"s] >> nth=0 >> internal:role=checkbox
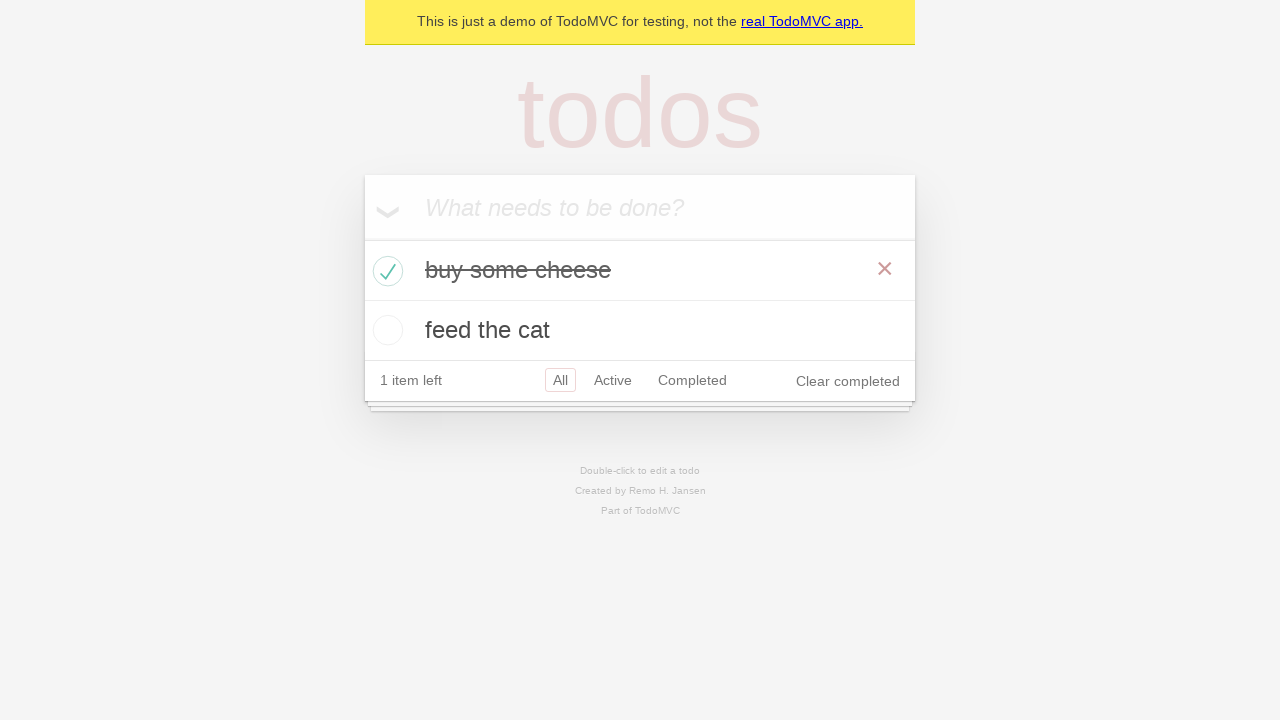

Unchecked the first todo item's checkbox to mark it as incomplete at (385, 271) on internal:testid=[data-testid="todo-item"s] >> nth=0 >> internal:role=checkbox
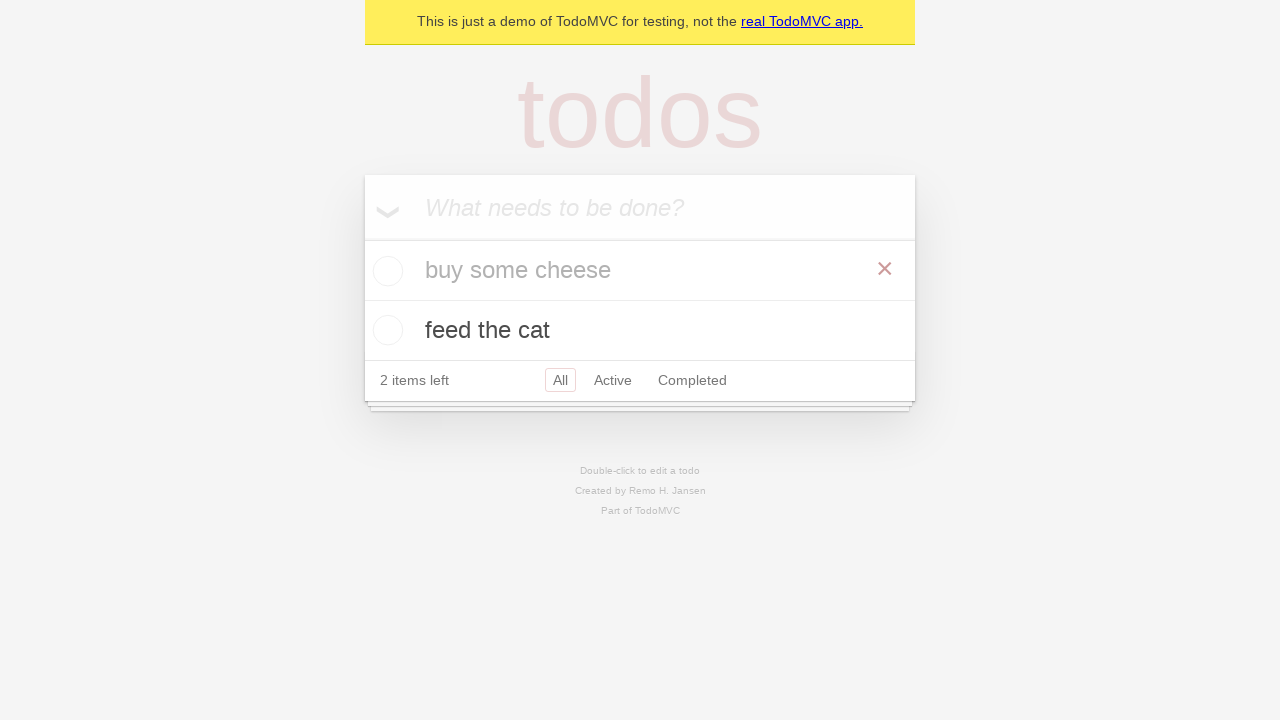

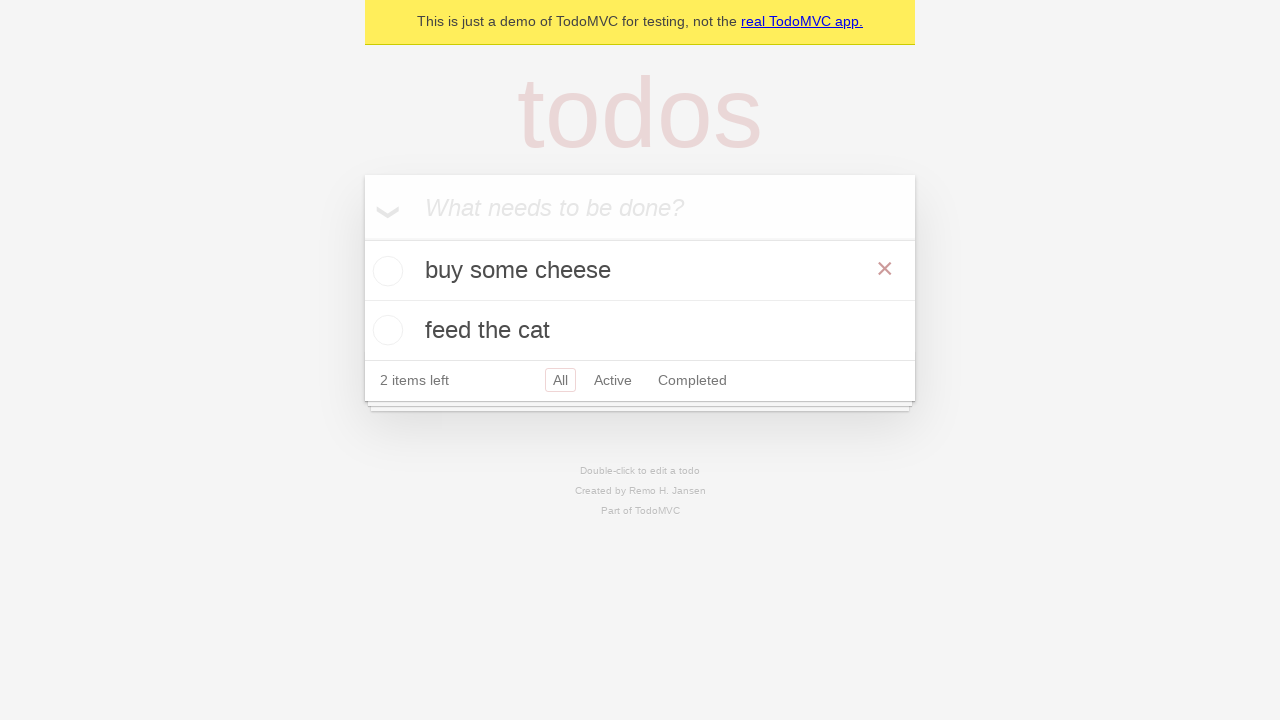